Tests a login form with password reset functionality, including filling forms, clicking links, and navigating between login and forgot password views

Starting URL: https://rahulshettyacademy.com/locatorspractice/

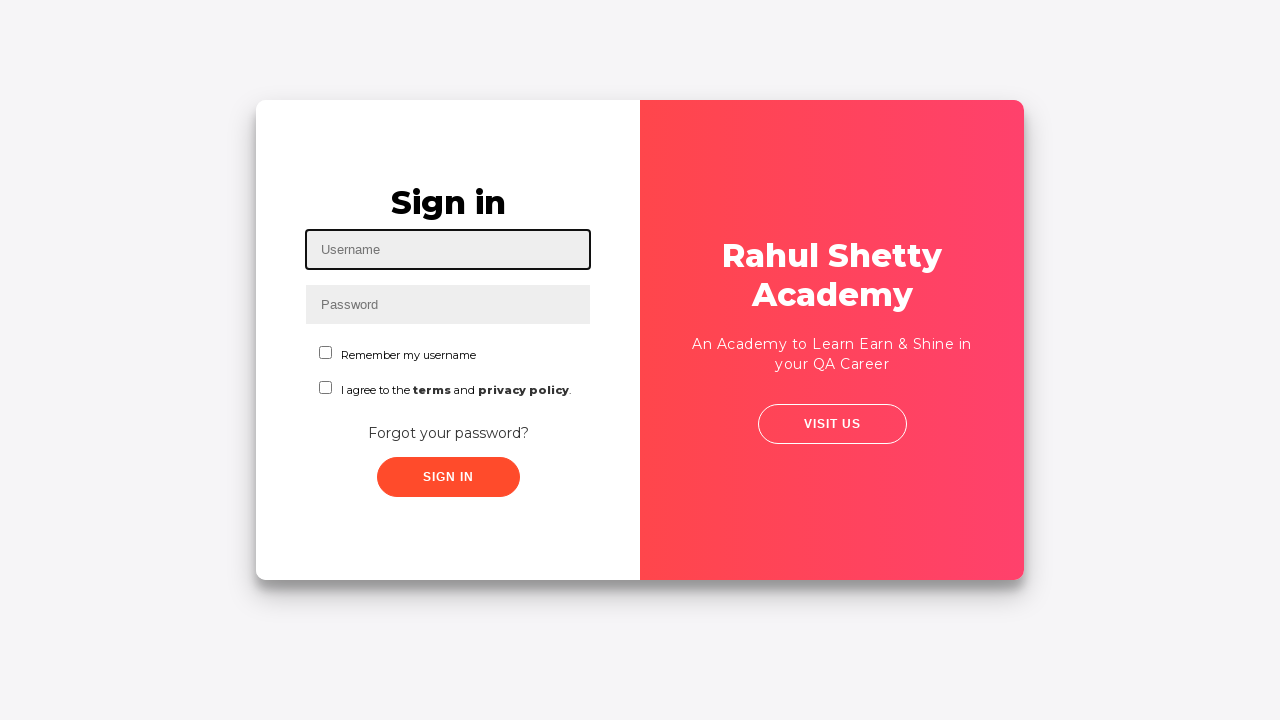

Filled username field with 'rahul' on #inputUsername
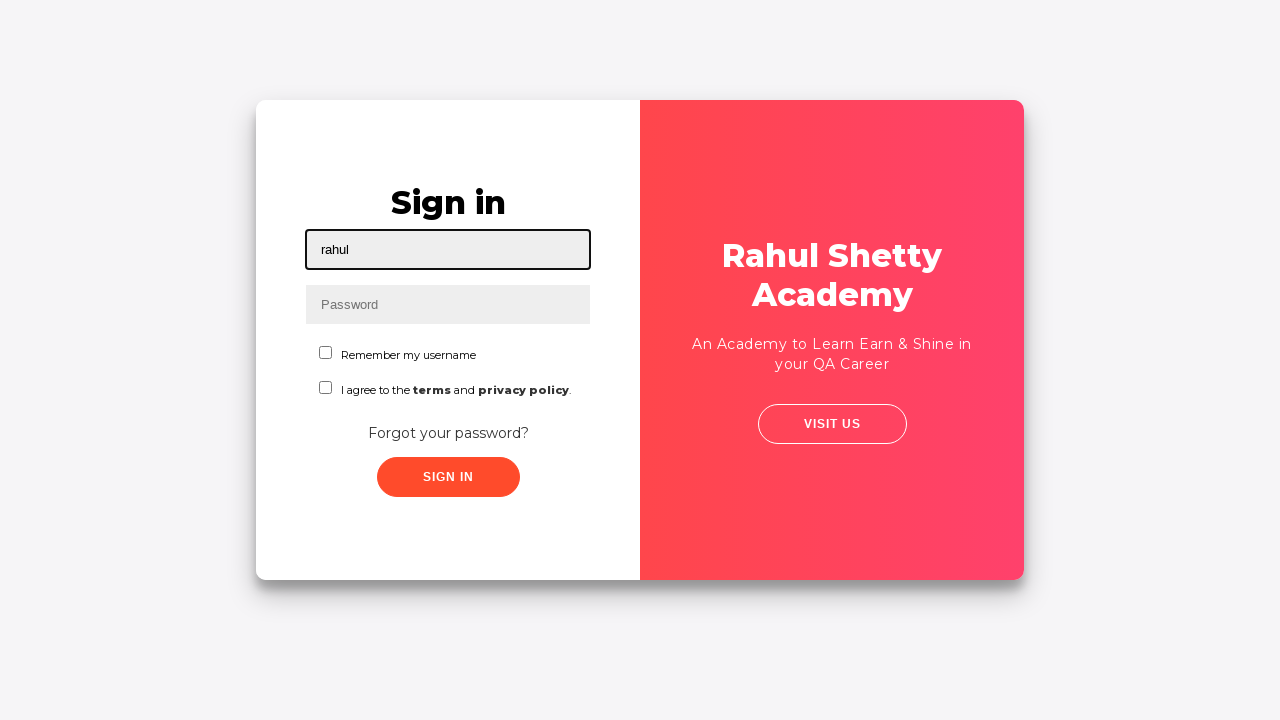

Filled password field with incorrect password 'heloo123' on input[name='inputPassword']
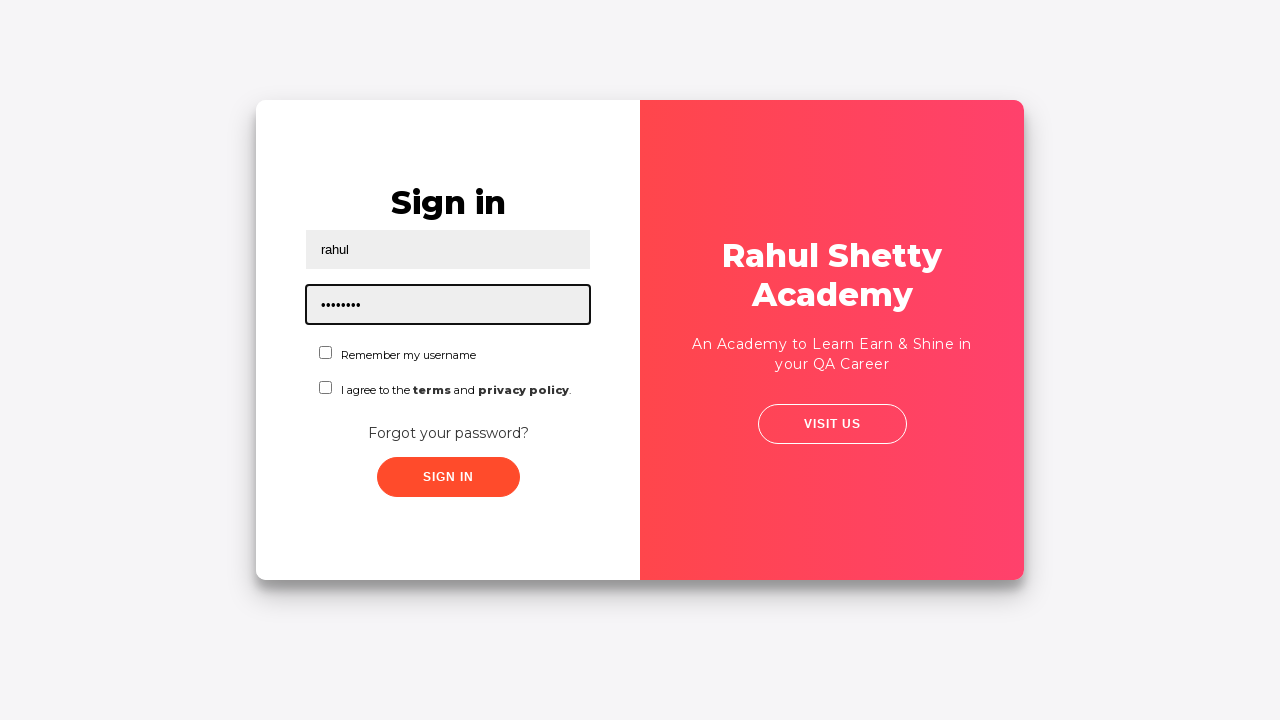

Clicked sign in button at (448, 477) on .signInBtn
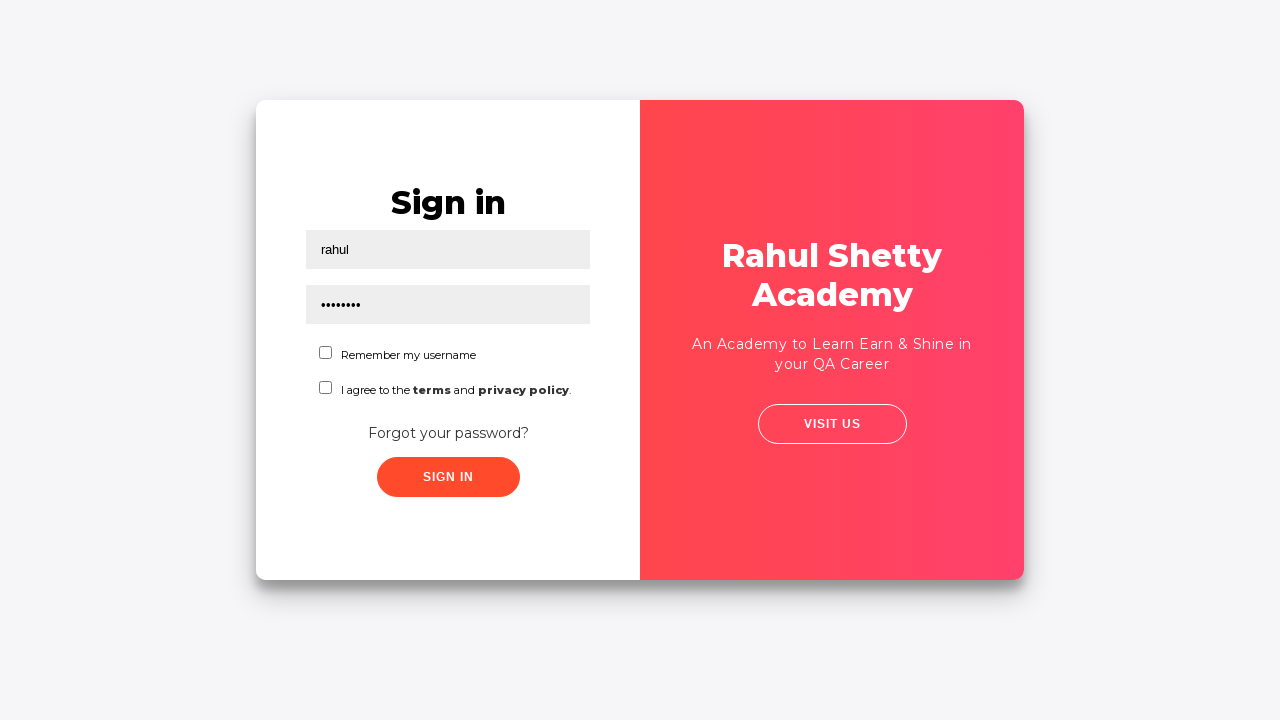

Error message appeared after failed login attempt
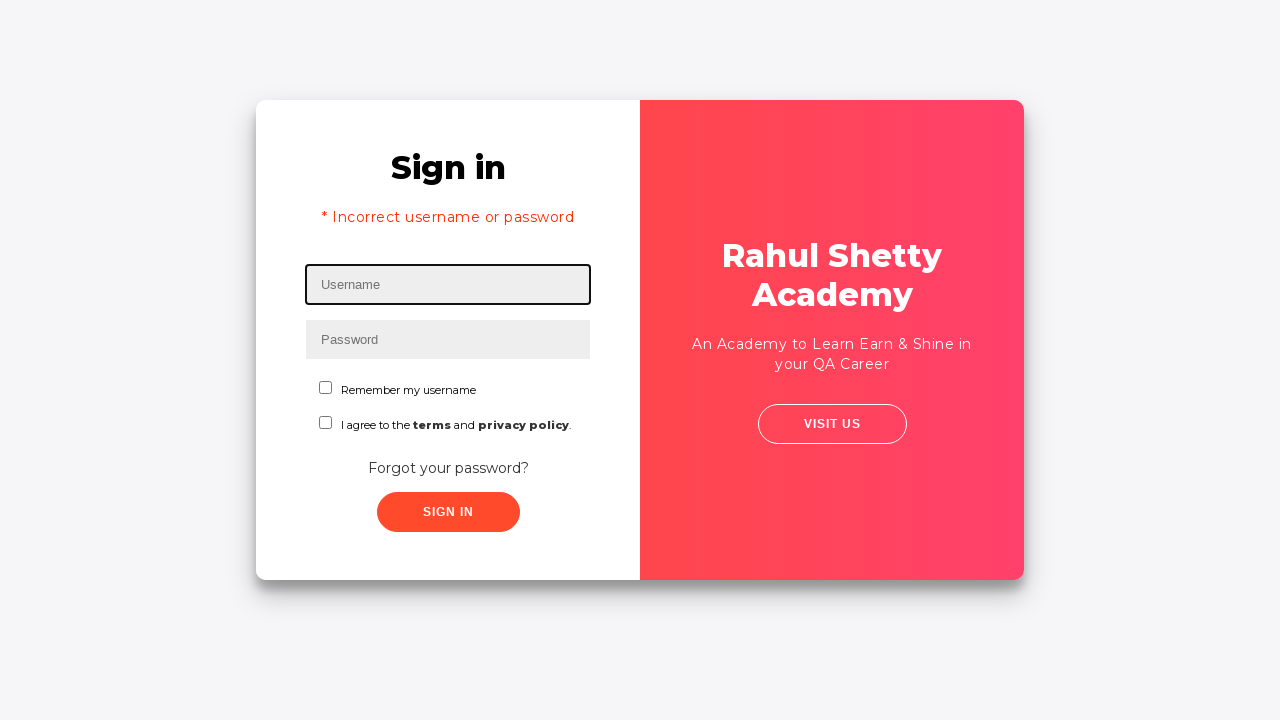

Clicked 'Forgot your password?' link to navigate to password reset at (448, 468) on text=Forgot your password?
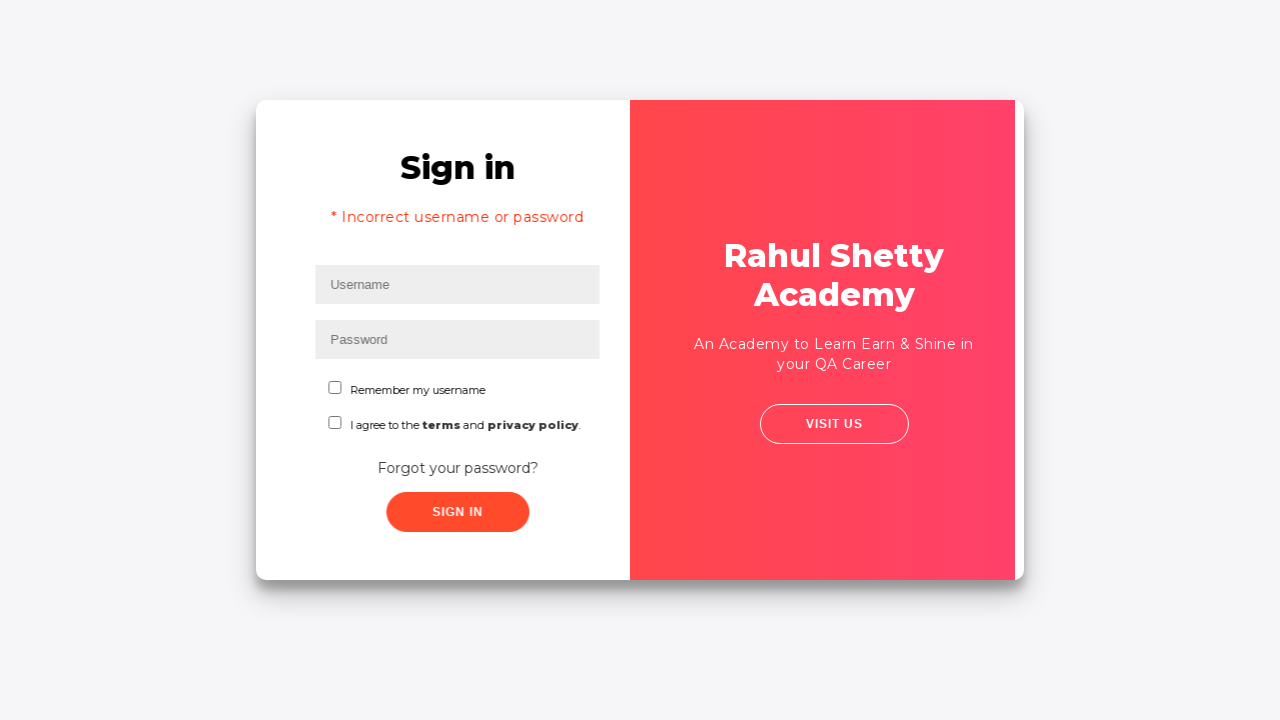

Filled name field with 'John' in password reset form on input[placeholder='Name']
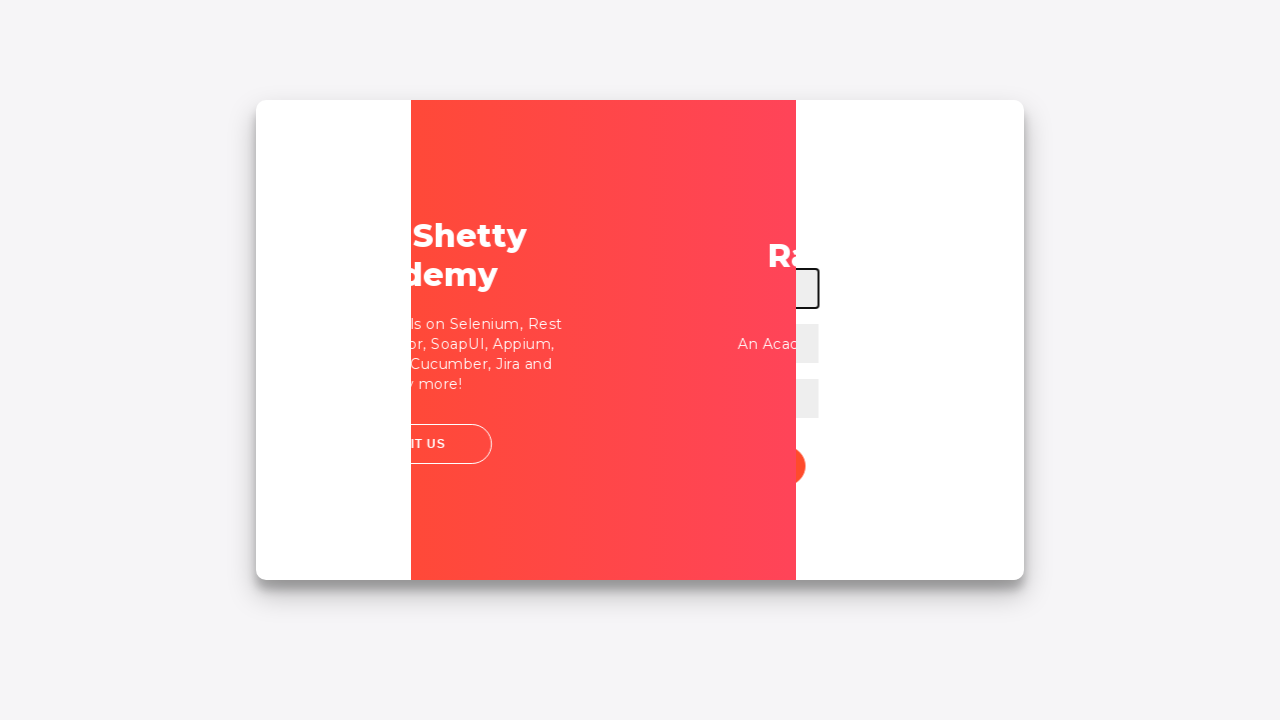

Filled email field with 'john@rsa.com' on input[placeholder='Email']
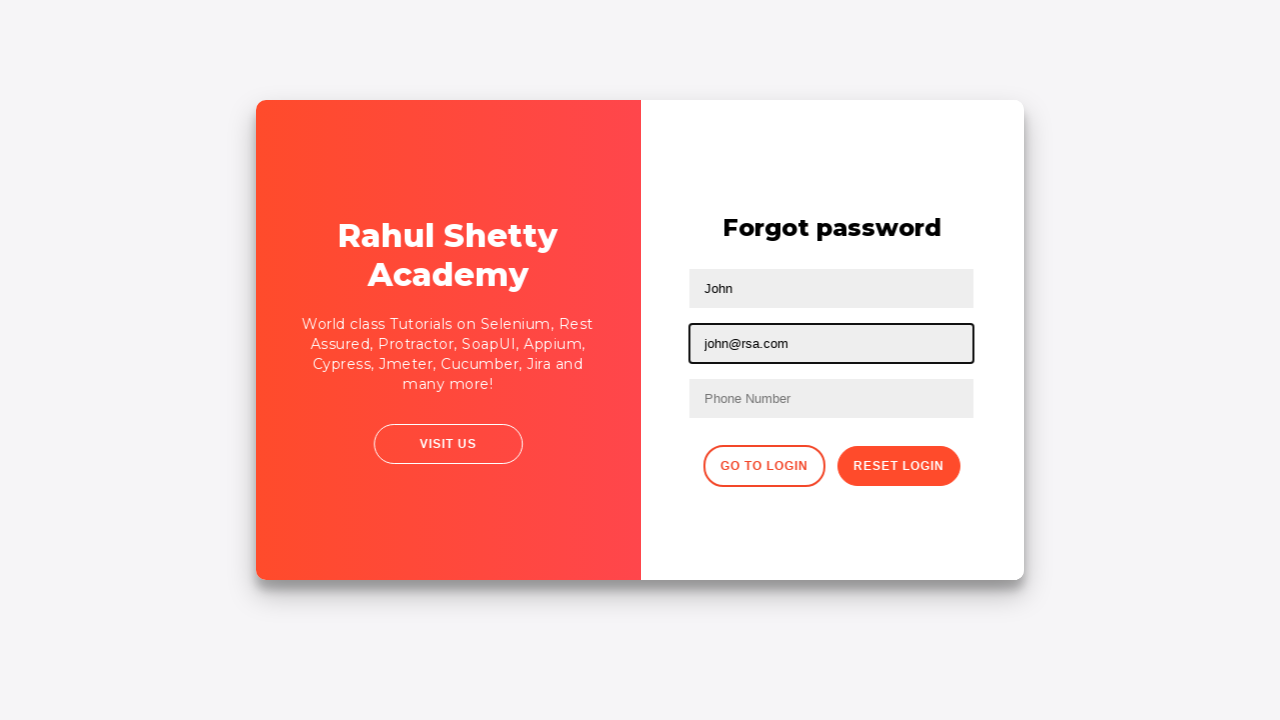

Cleared the email field on input[type='text']:nth-child(3)
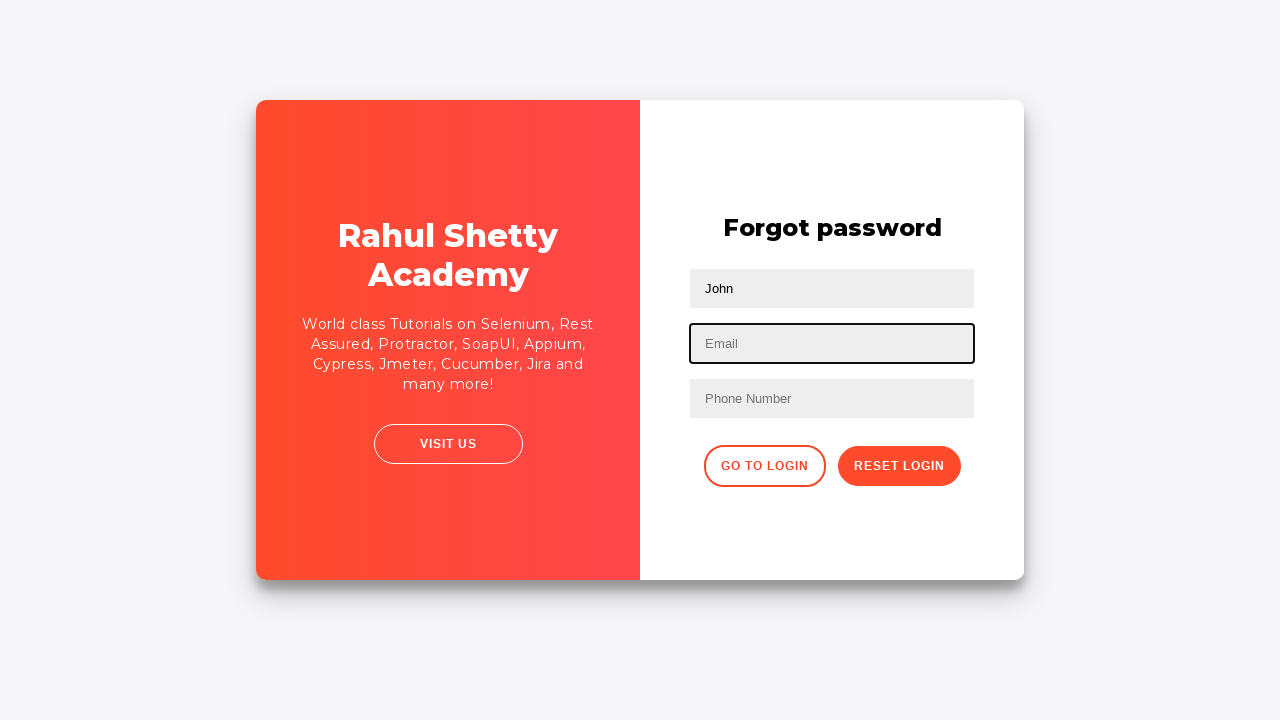

Re-filled email field with corrected email 'john@gmail.com' on input[type='text']:nth-child(3)
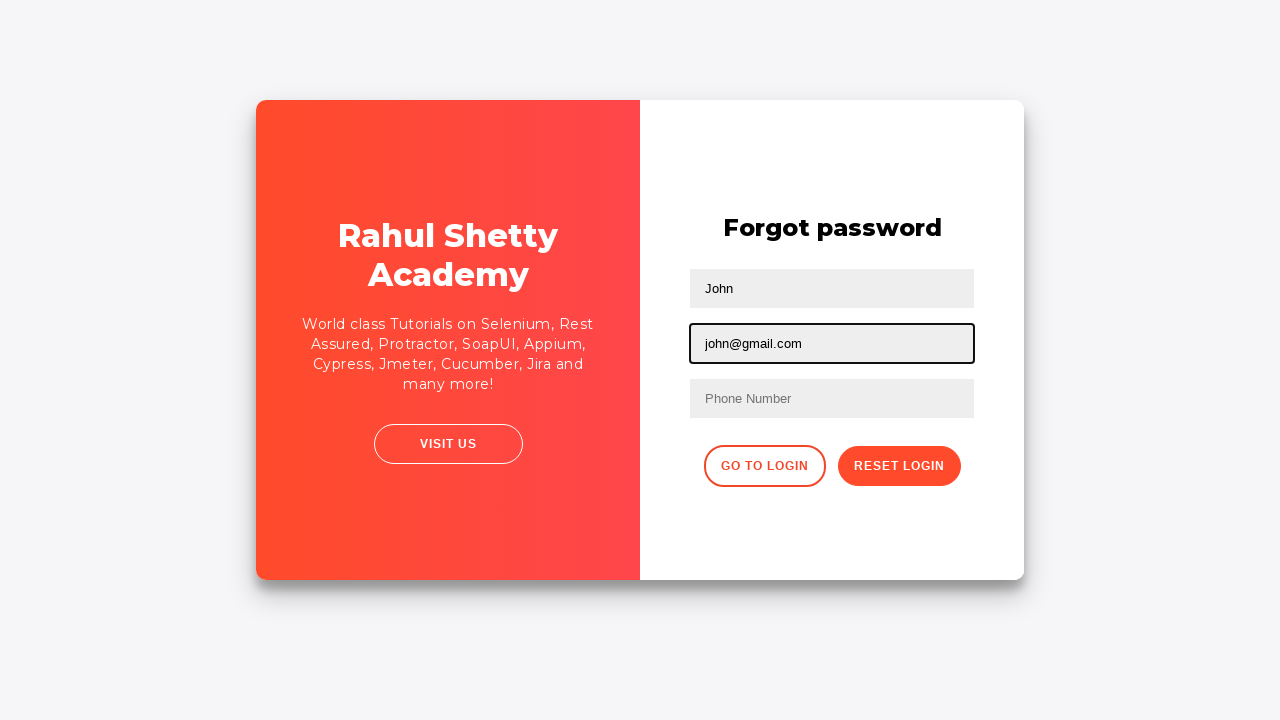

Filled phone number field with '89843734334' on //form/input[3]
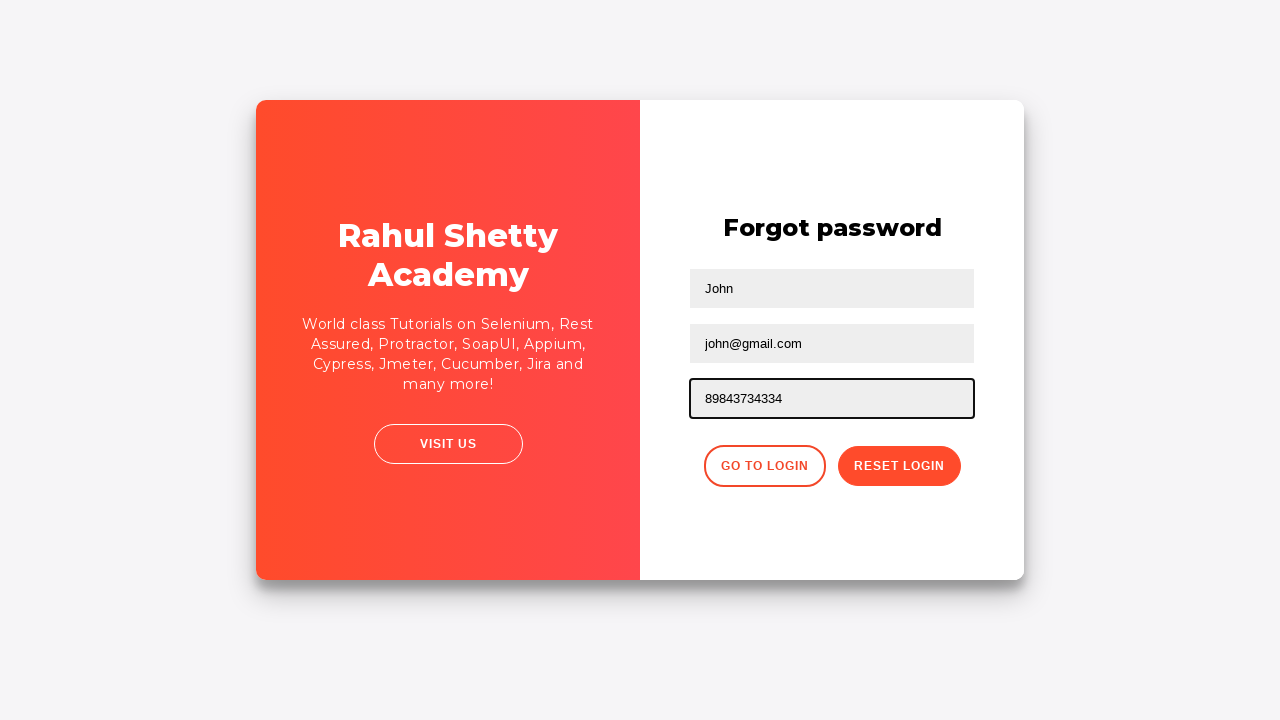

Clicked reset password button to submit form at (899, 466) on .reset-pwd-btn
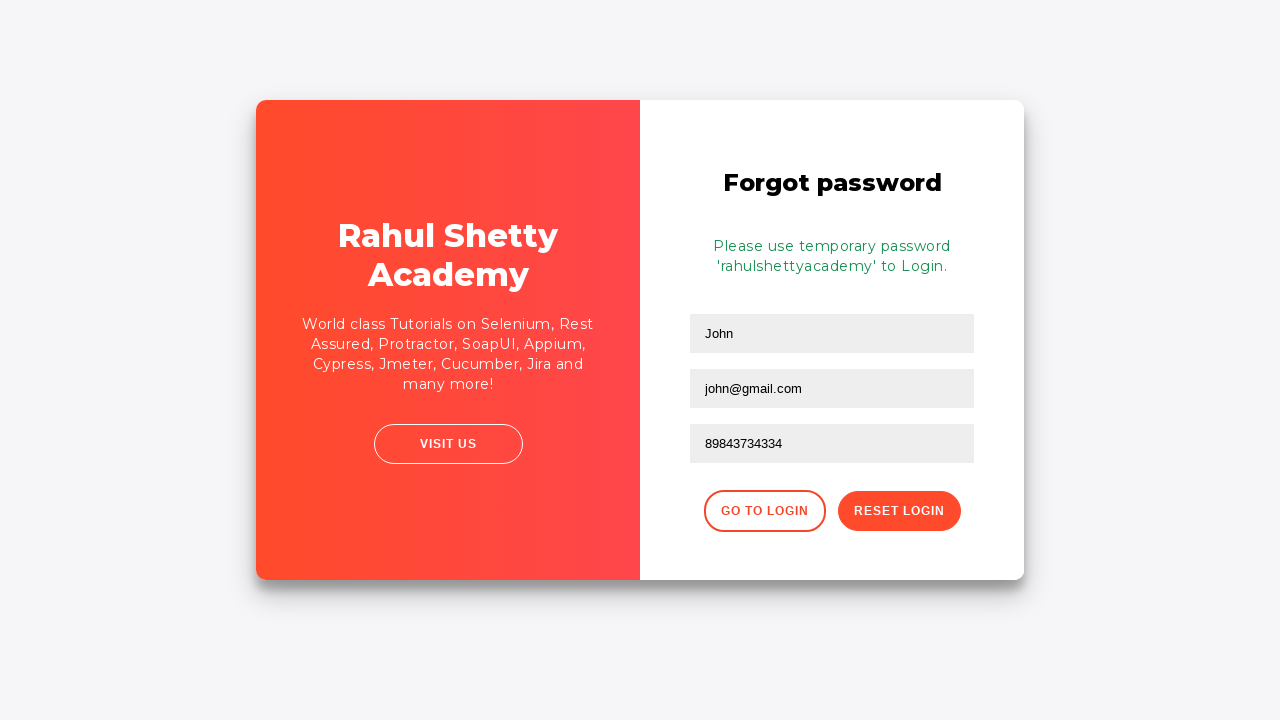

Password reset confirmation message appeared
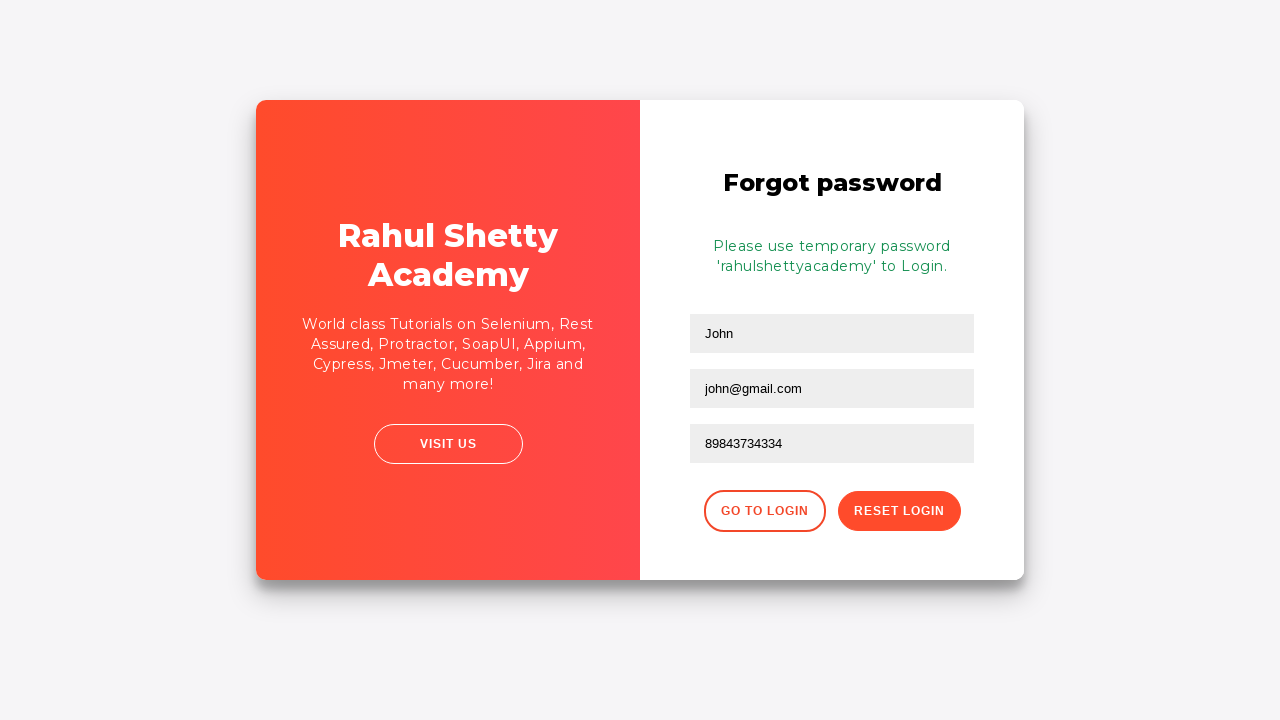

Clicked button to return to login page from password reset at (764, 511) on xpath=//div[@class='forgot-pwd-btn-conainer']/button[1]
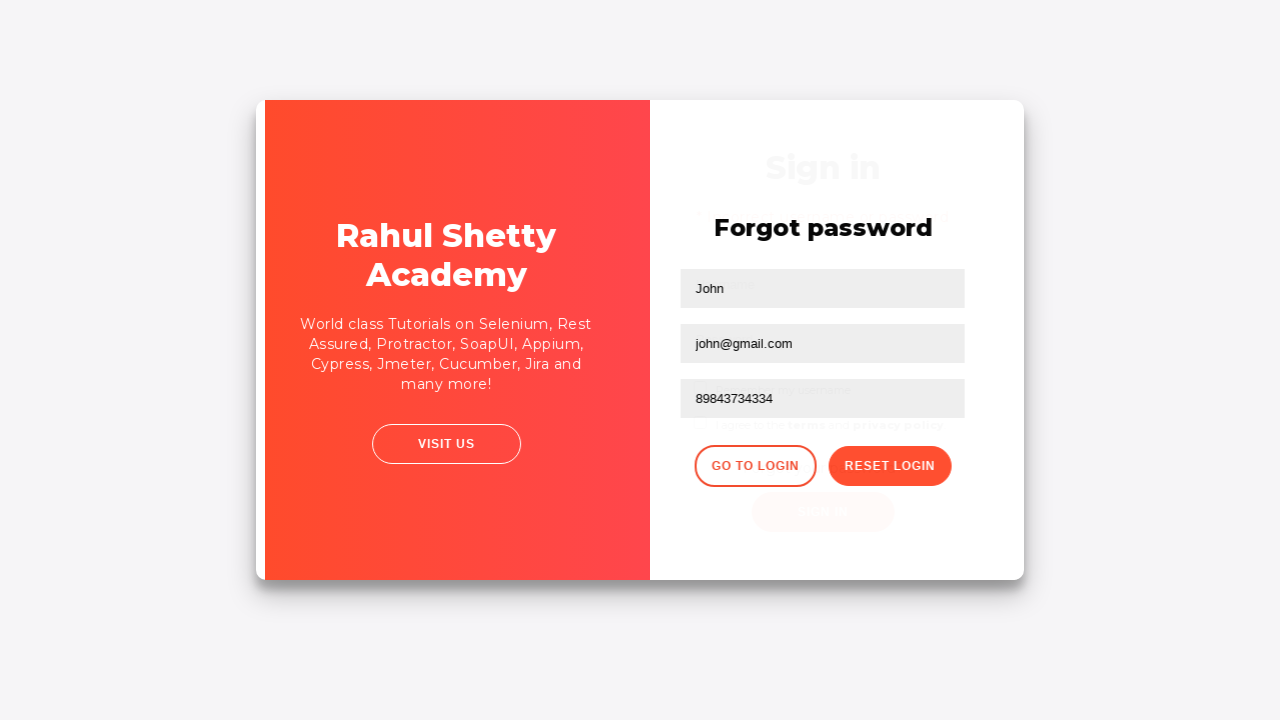

Filled username field with 'rahul' for login on #inputUsername
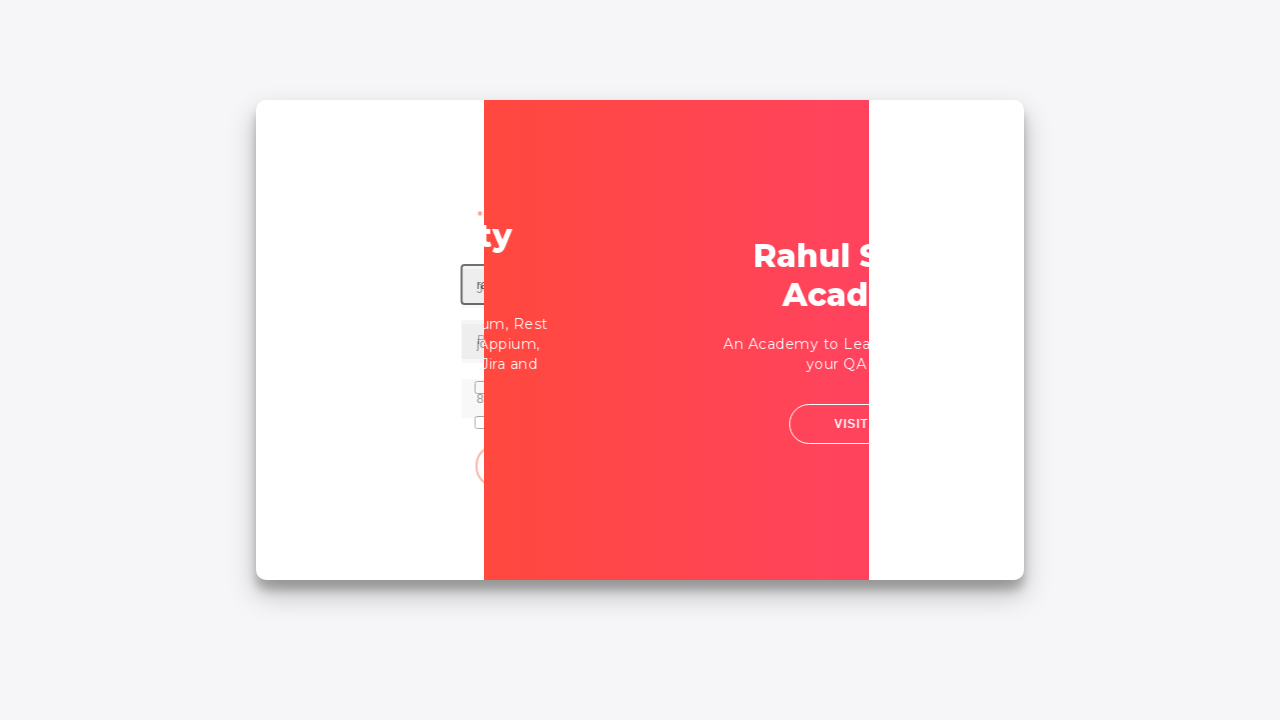

Filled password field with correct password 'rahulshettyacademy' on input[type*='pass']
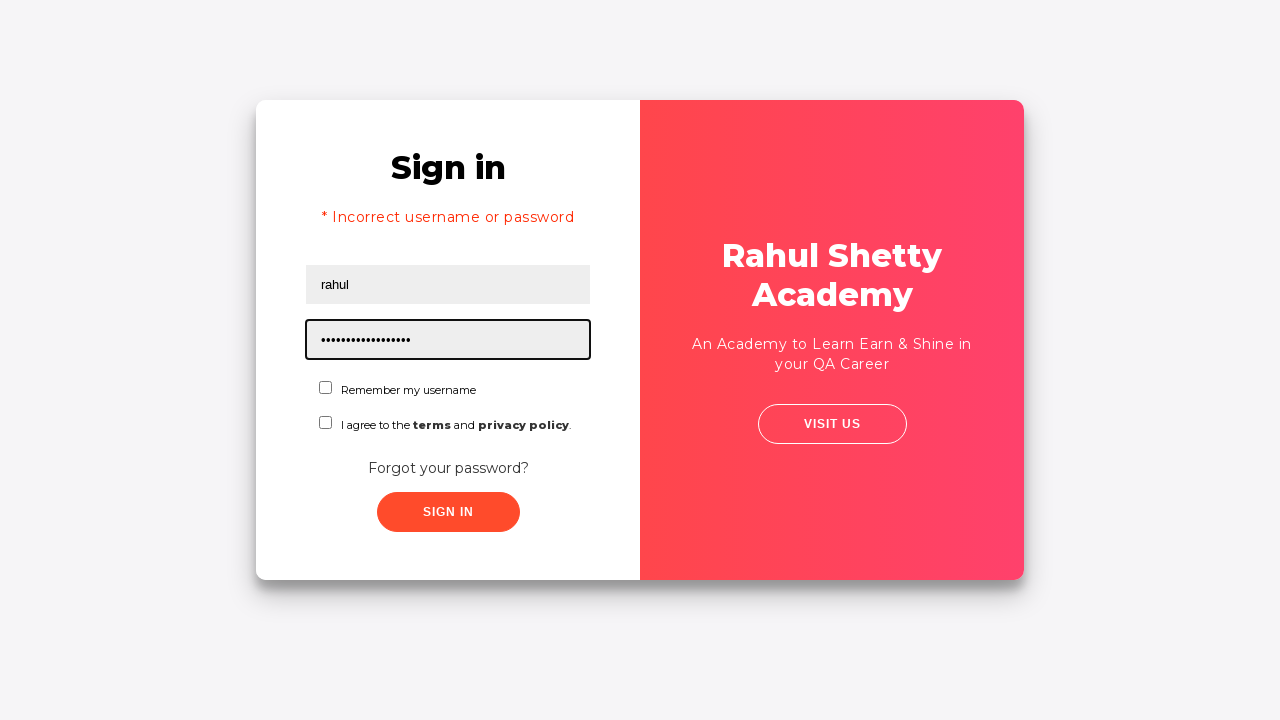

Checked the agreement checkbox at (326, 388) on #chkboxOne
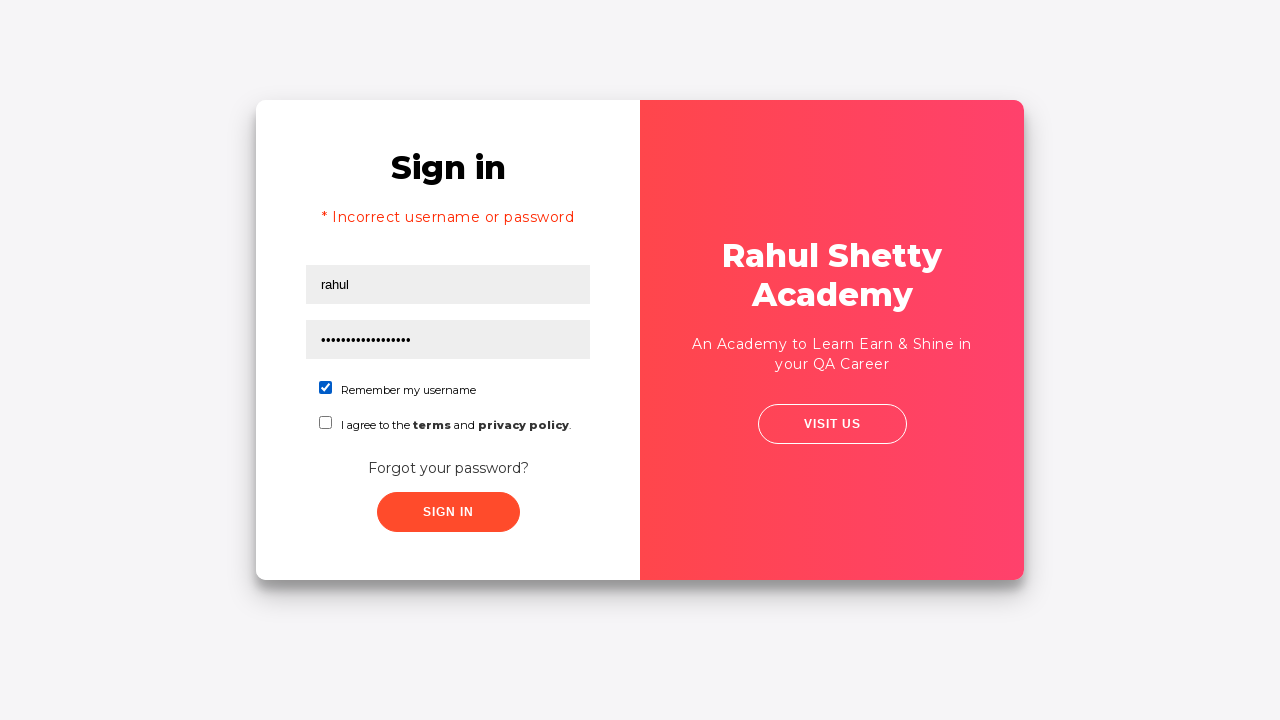

Clicked submit button to log in with correct credentials at (448, 512) on xpath=//button[contains(@class,'submit')]
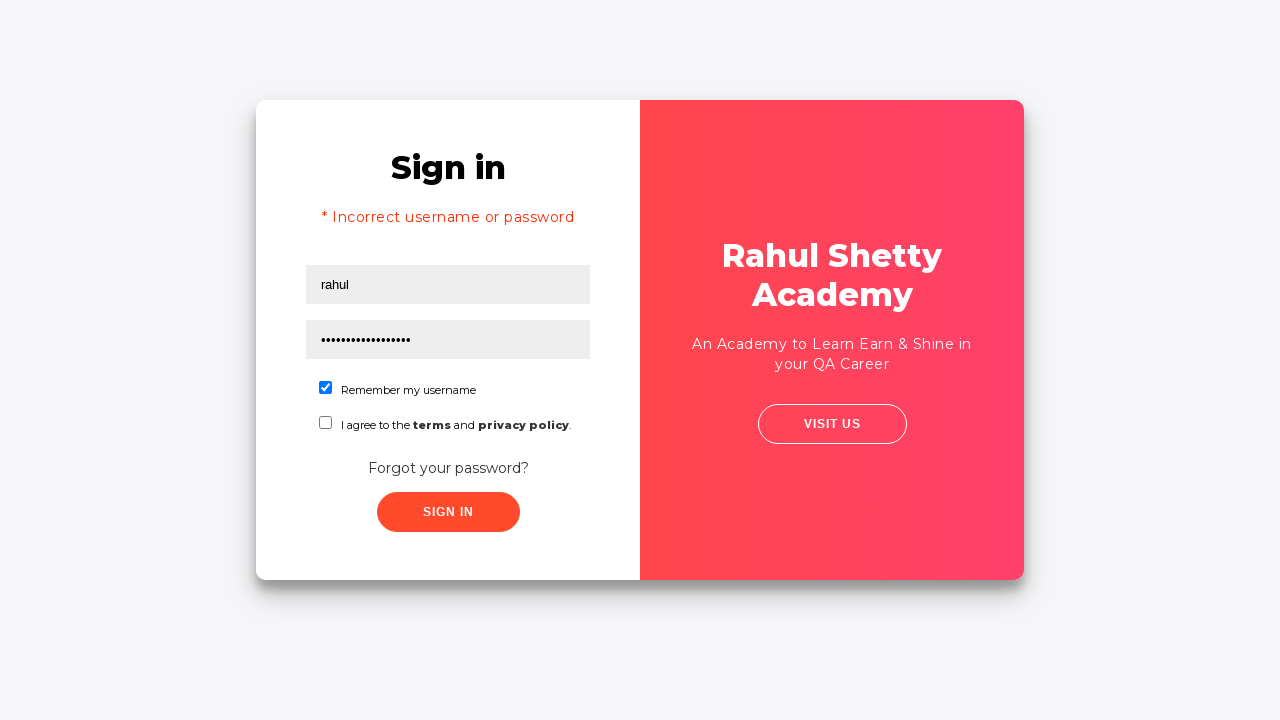

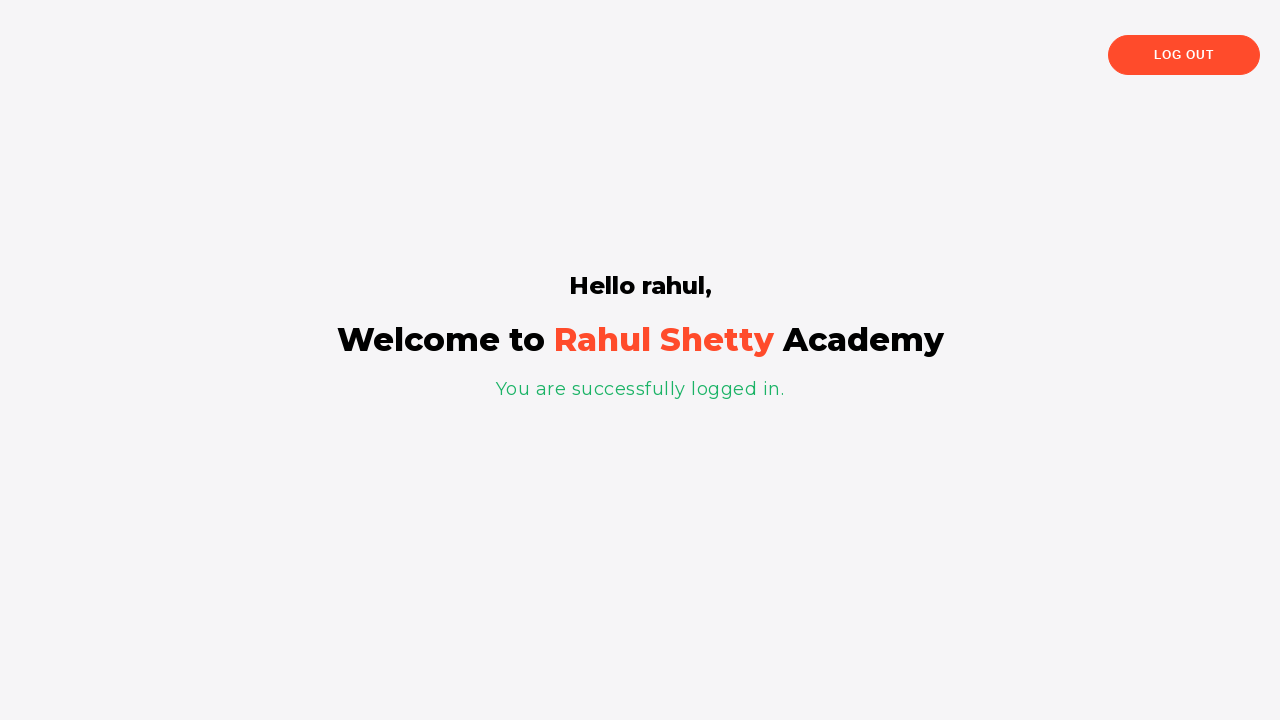